Tests sorting the Email column in ascending order by clicking the column header and verifying the text values are sorted alphabetically

Starting URL: http://the-internet.herokuapp.com/tables

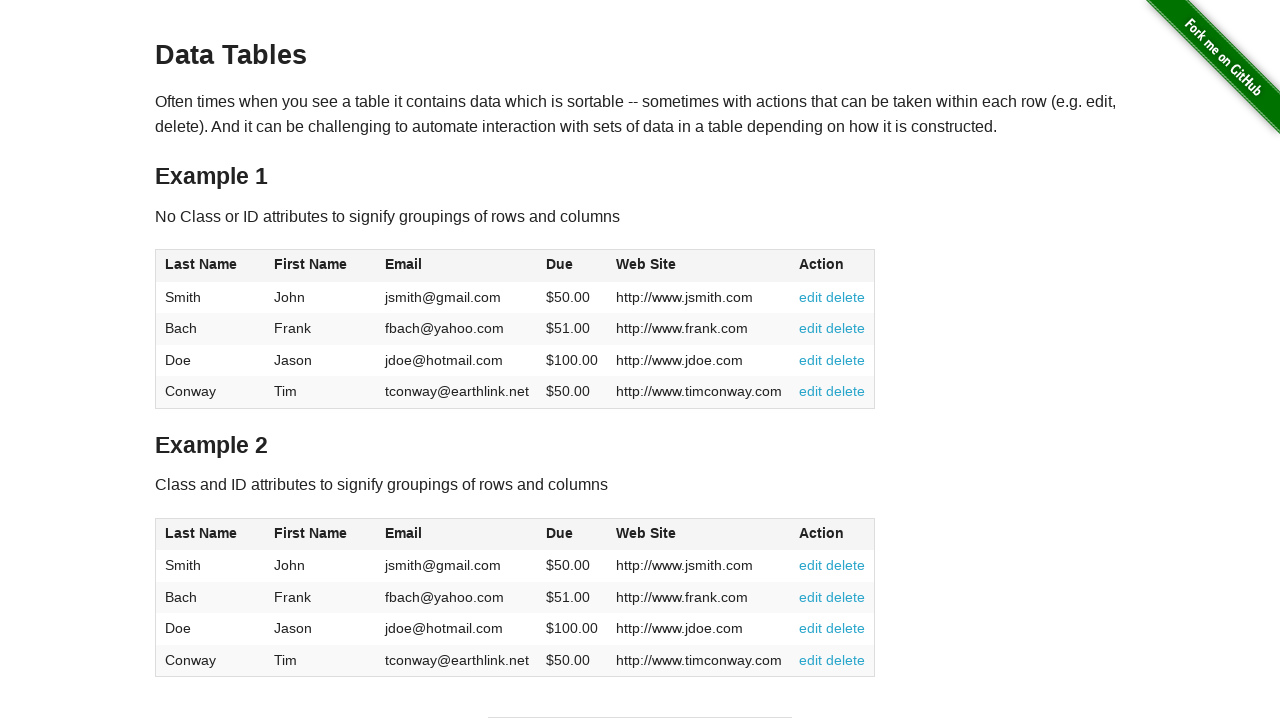

Clicked Email column header to sort ascending at (457, 266) on #table1 thead tr th:nth-of-type(3)
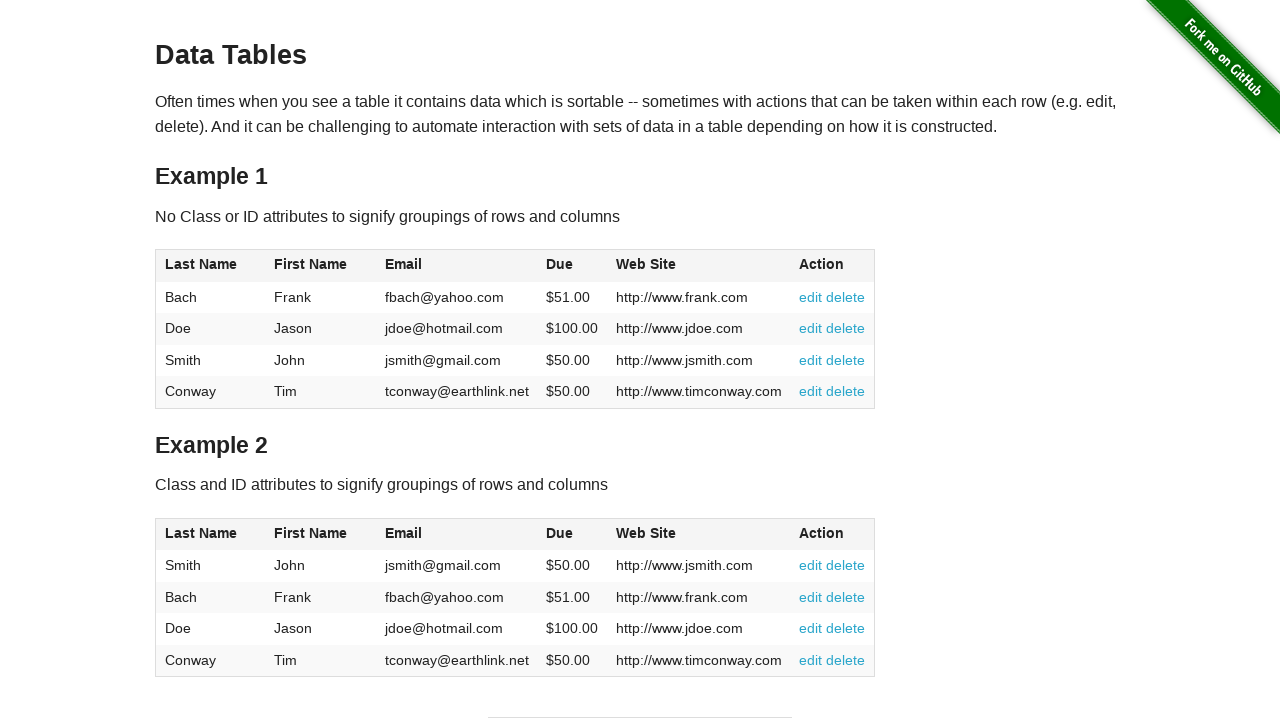

Email column data loaded and visible
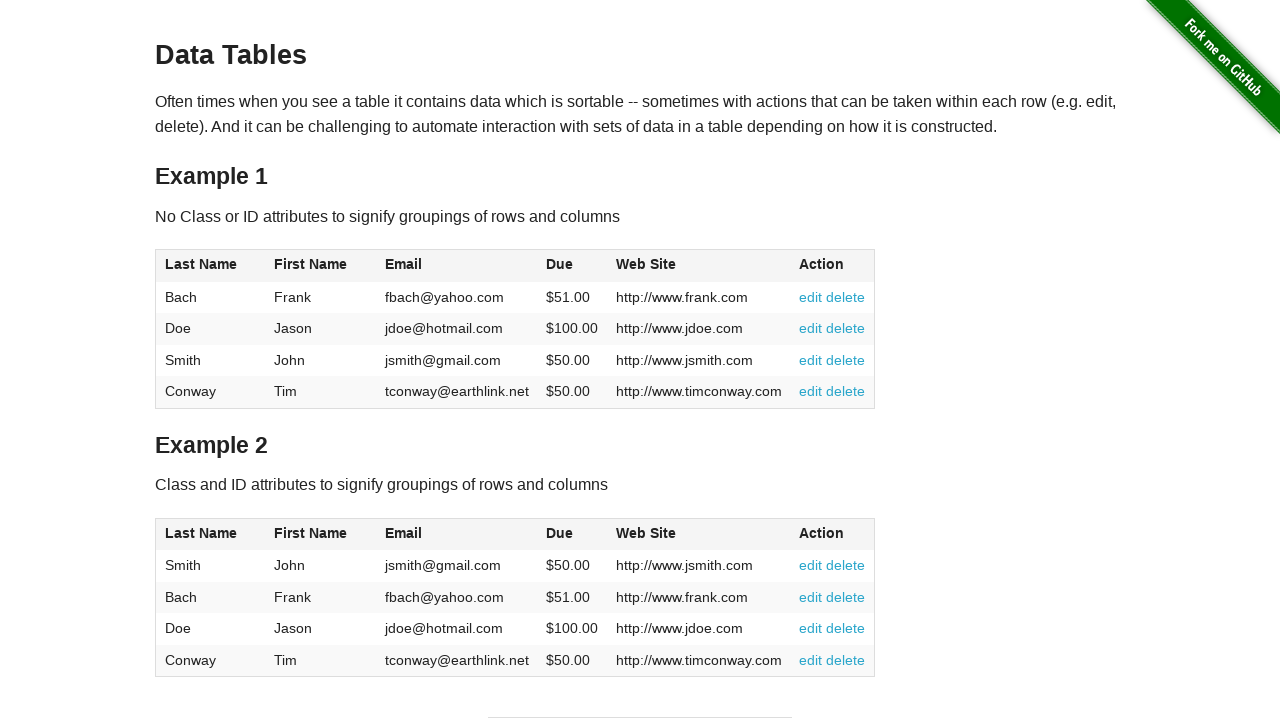

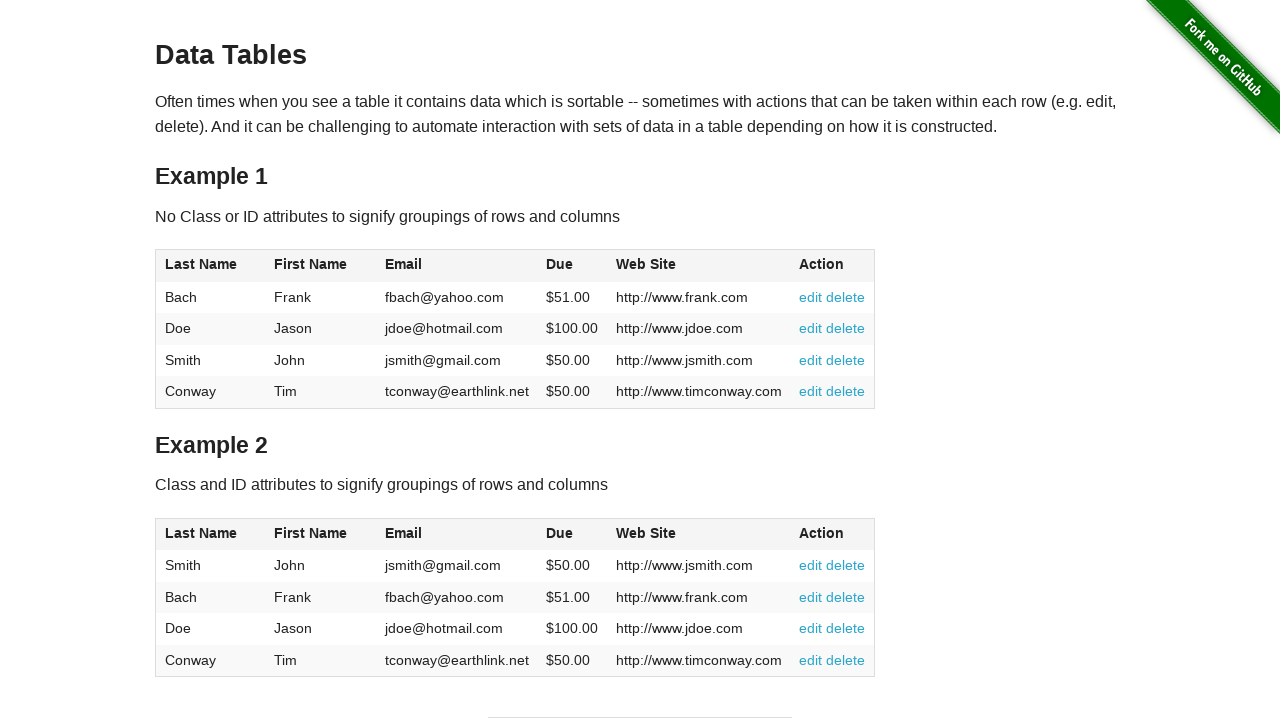